Tests iframe interaction by locating an autocomplete input field within an iframe and filling it with a character to trigger autocomplete suggestions

Starting URL: https://jqueryui.com/autocomplete/

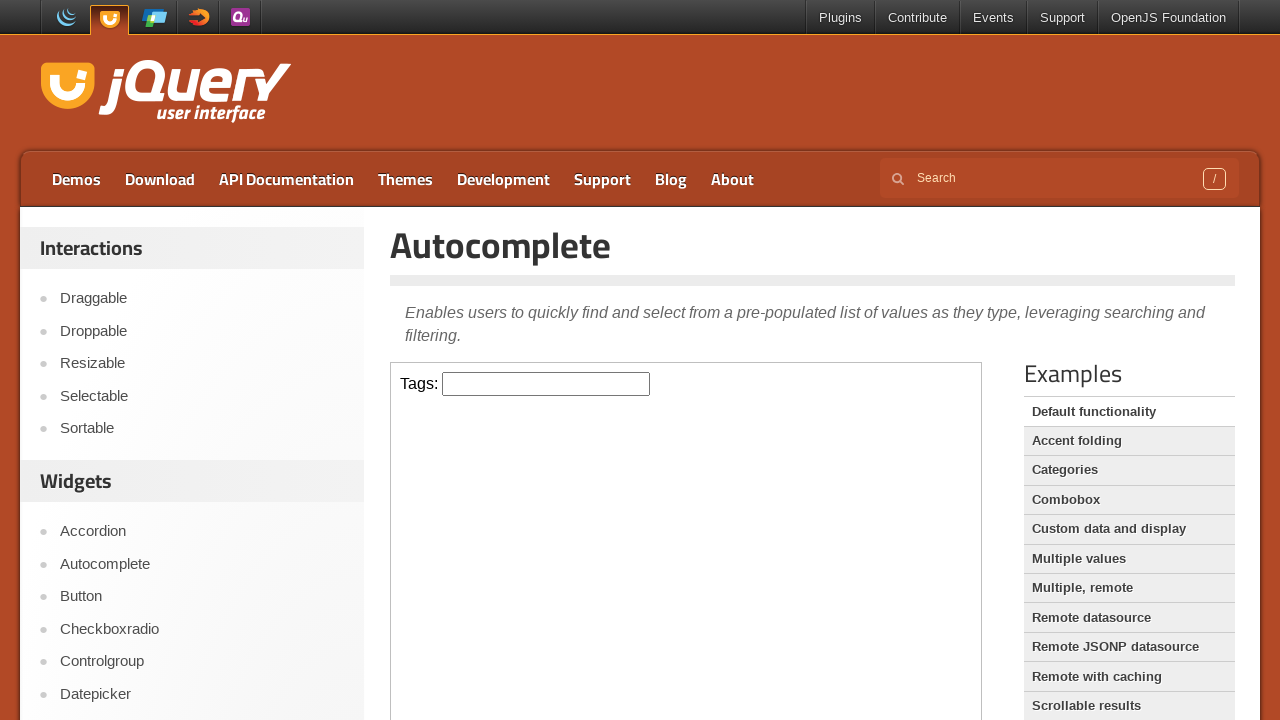

Located iframe with class 'demo-frame'
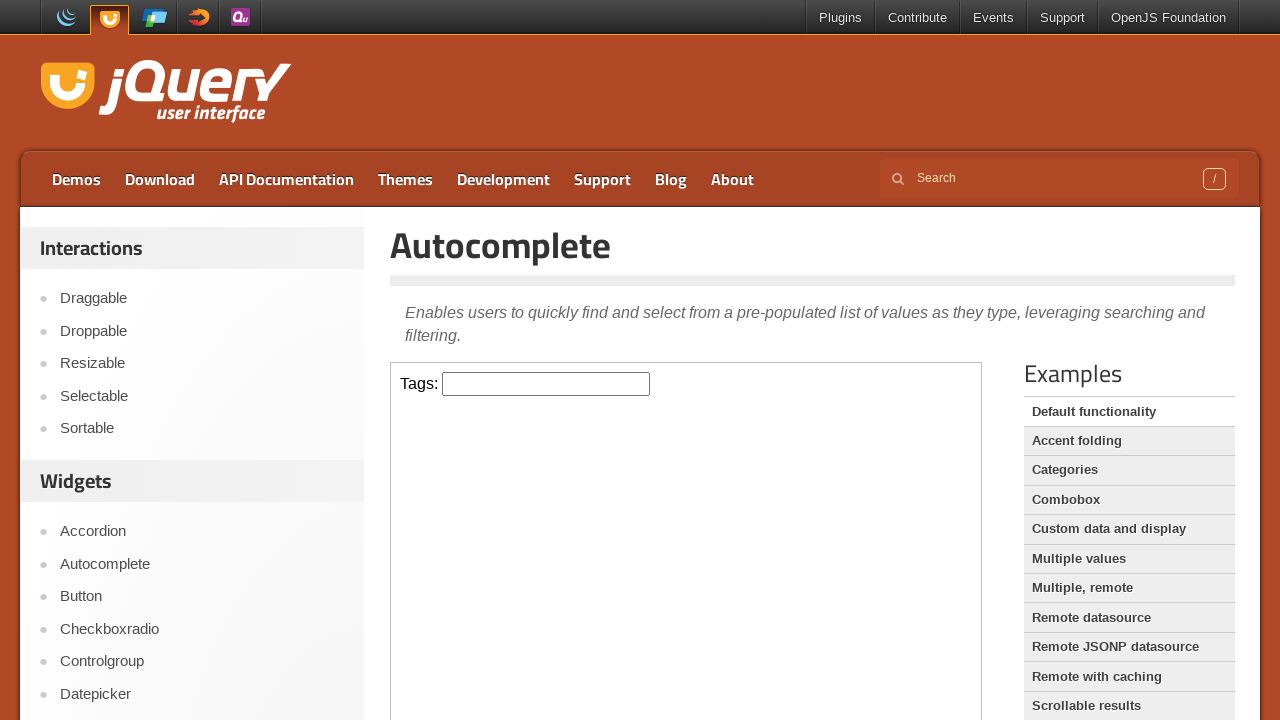

Located autocomplete input field within iframe
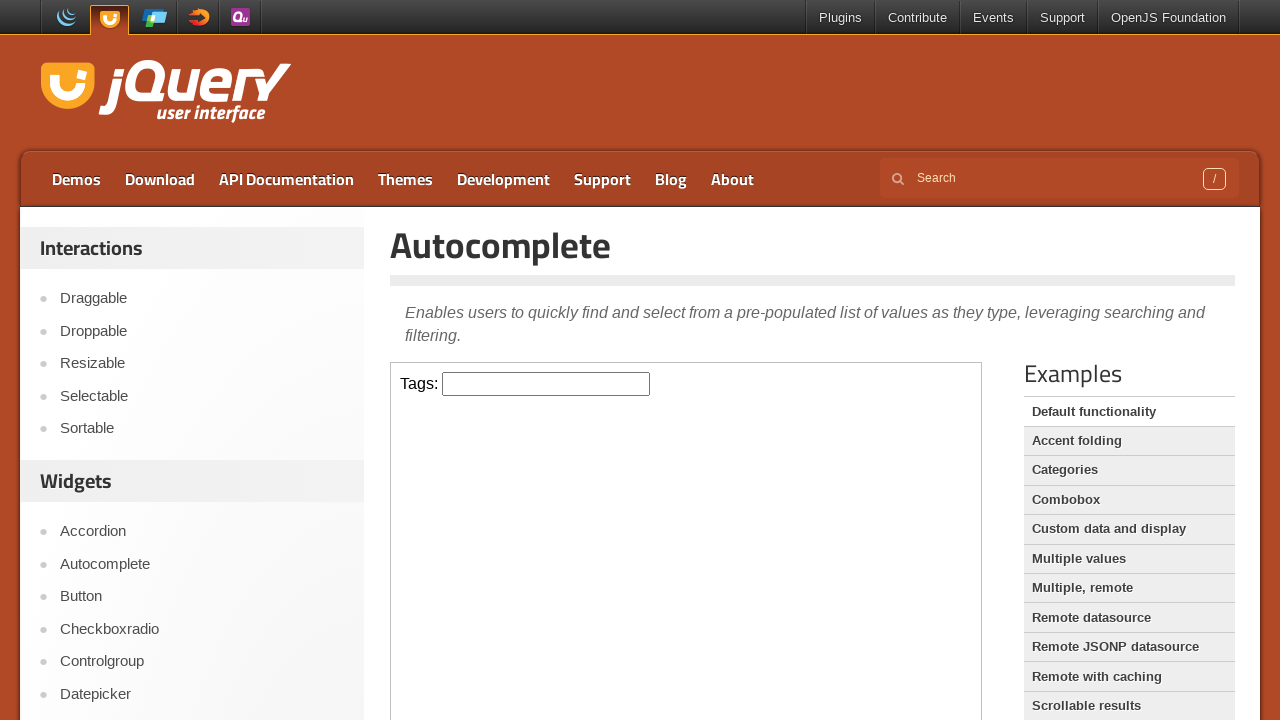

Filled autocomplete input field with character 'e' to trigger suggestions on iframe.demo-frame >> internal:control=enter-frame >> input.ui-autocomplete-input
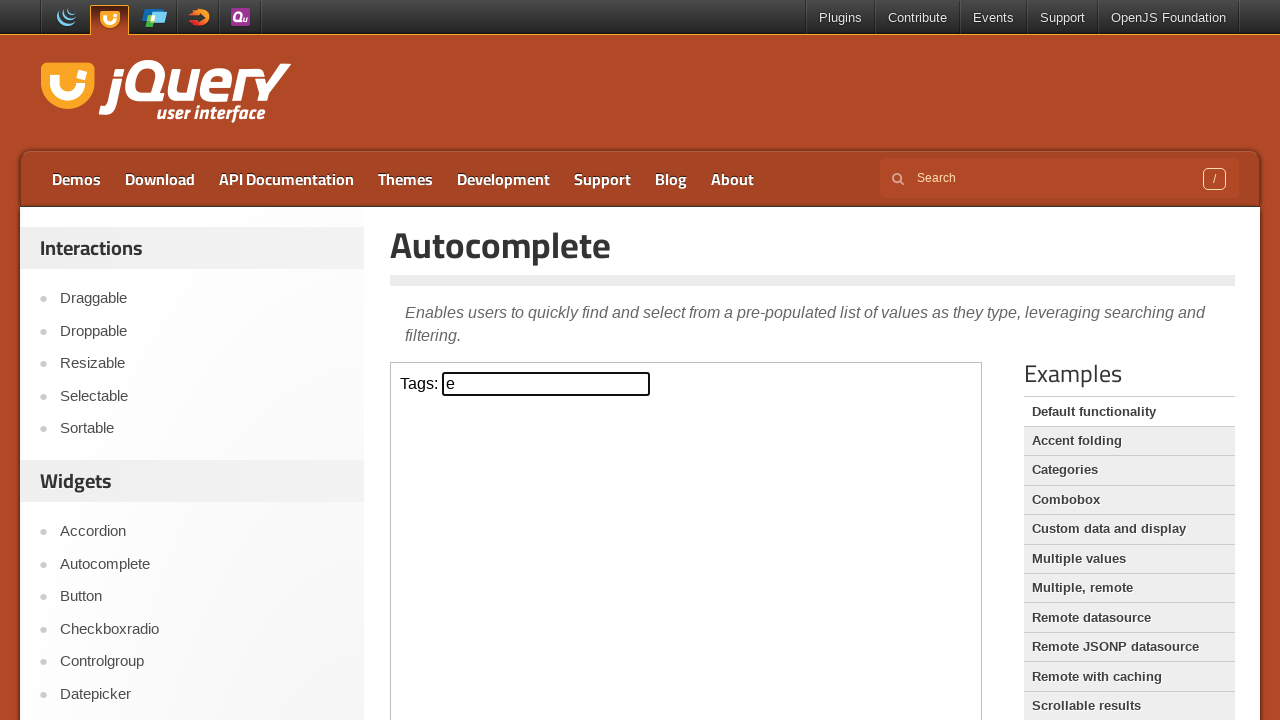

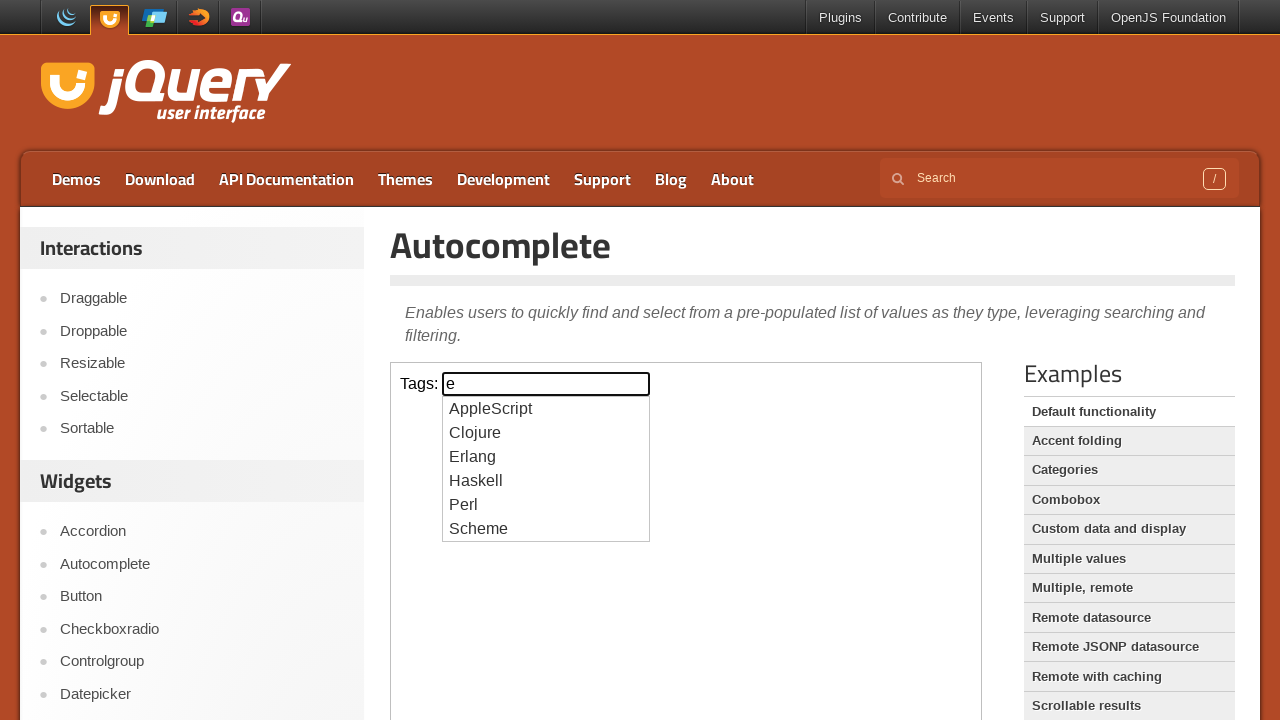